Navigates to the Polish National Bank currency exchange rate table page and verifies that the currency table with exchange rates is displayed and contains expected currencies.

Starting URL: https://nbp.pl/statystyka-i-sprawozdawczosc/kursy/tabela-a/

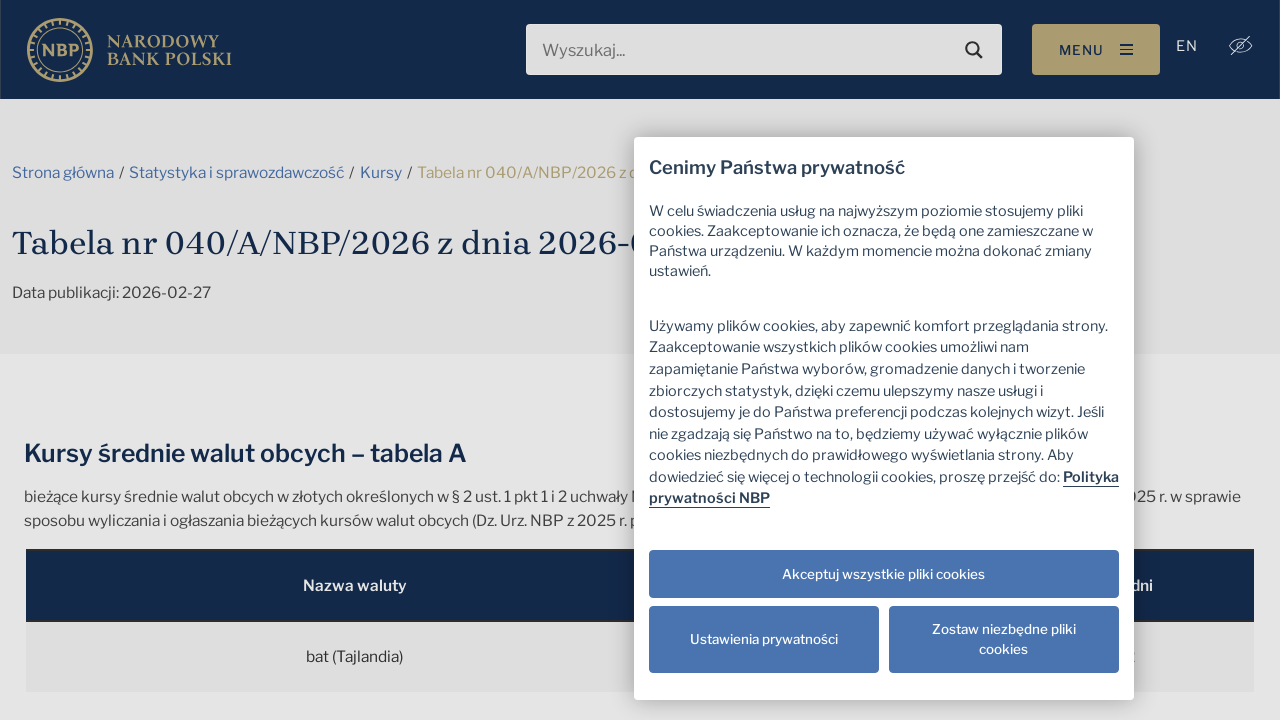

Navigated to Polish National Bank currency exchange rate table page
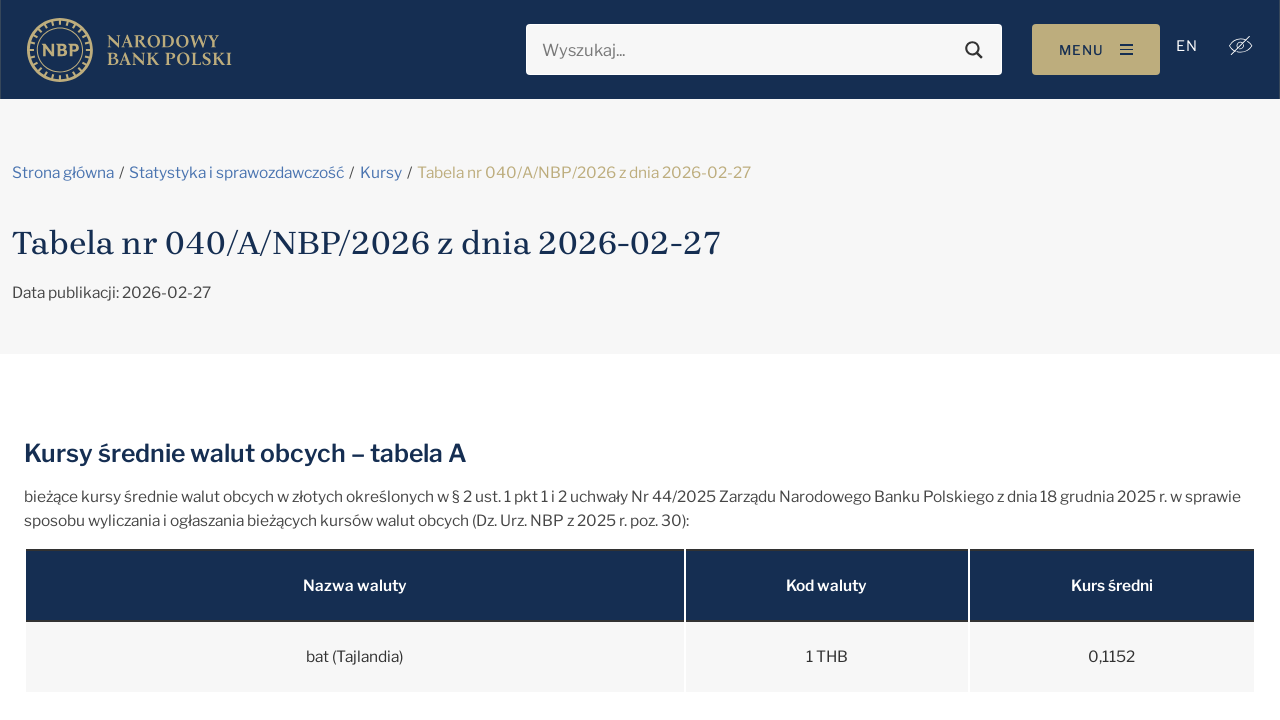

Currency exchange rate table loaded successfully
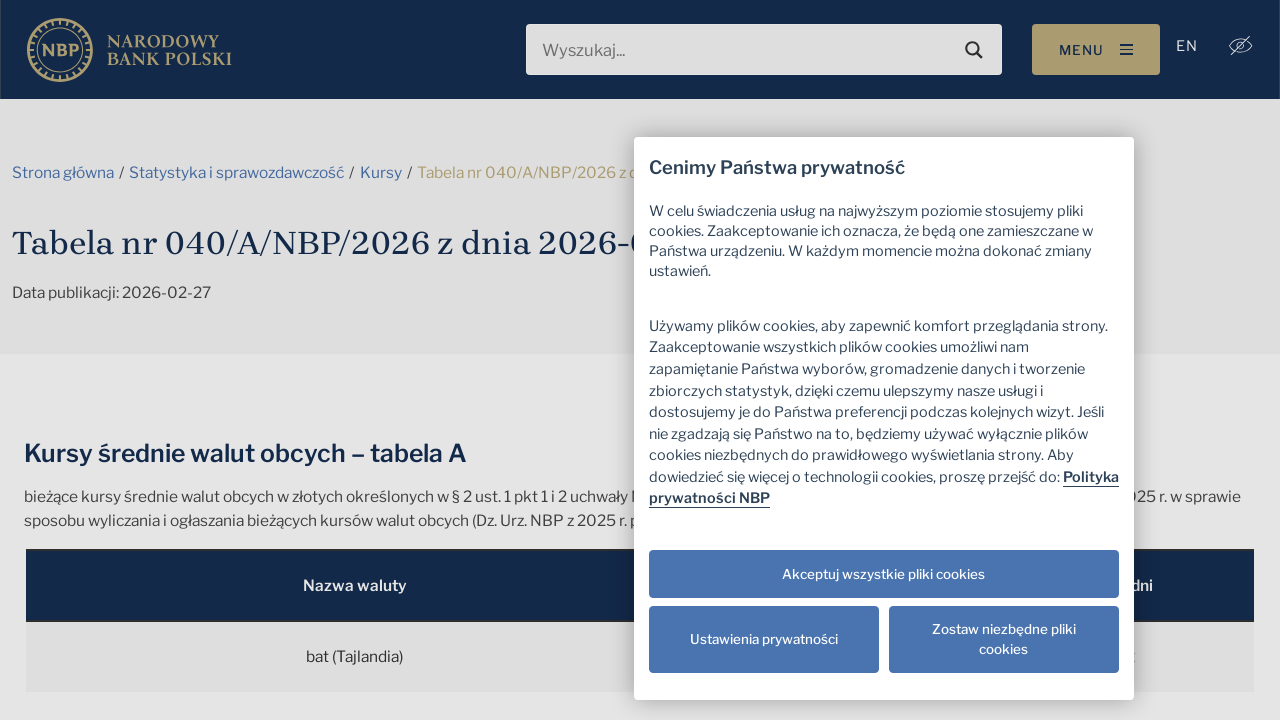

Verified that USD currency is present in the exchange rate table
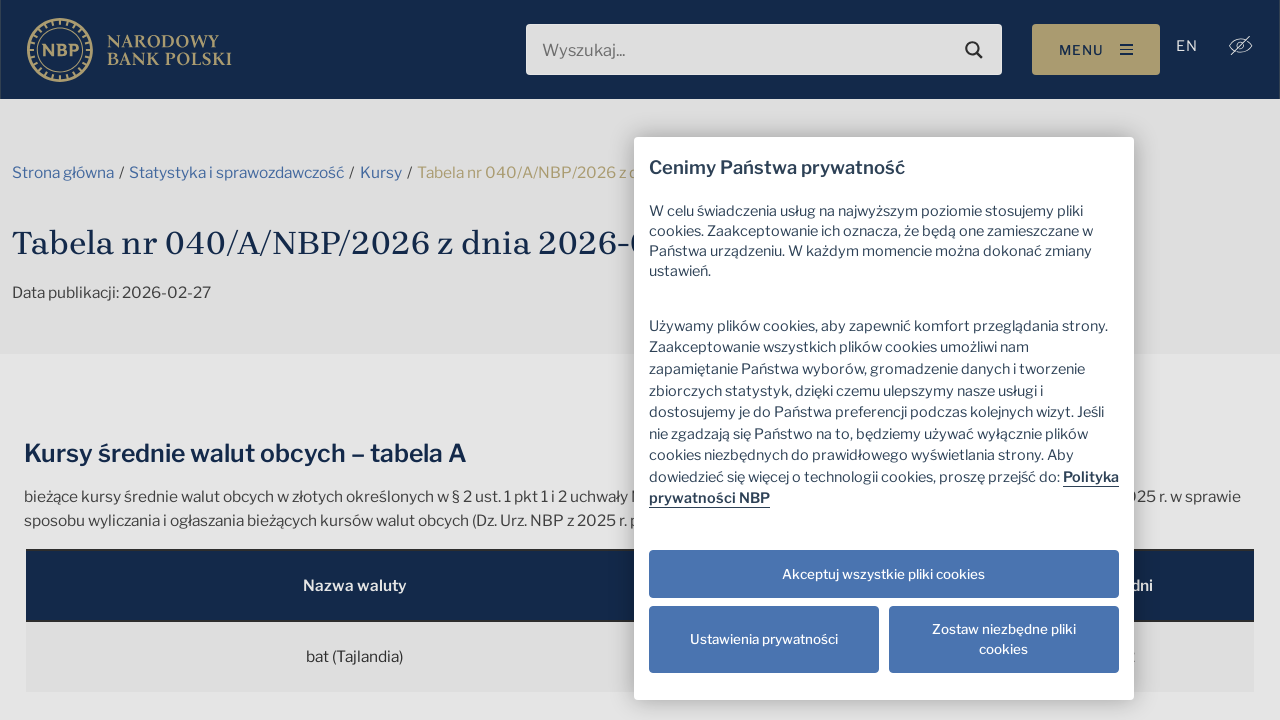

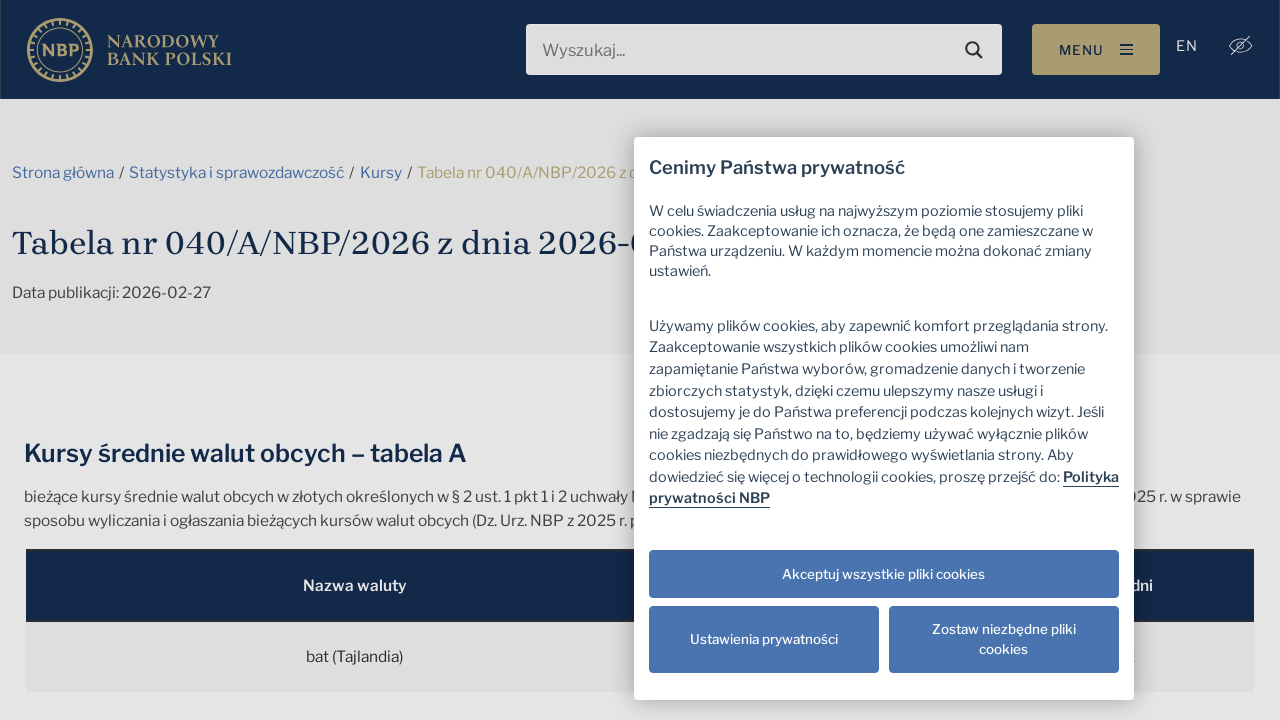